Verifies that the username input field is displayed and enabled on the login page

Starting URL: https://opensource-demo.orangehrmlive.com/web/index.php/auth/login

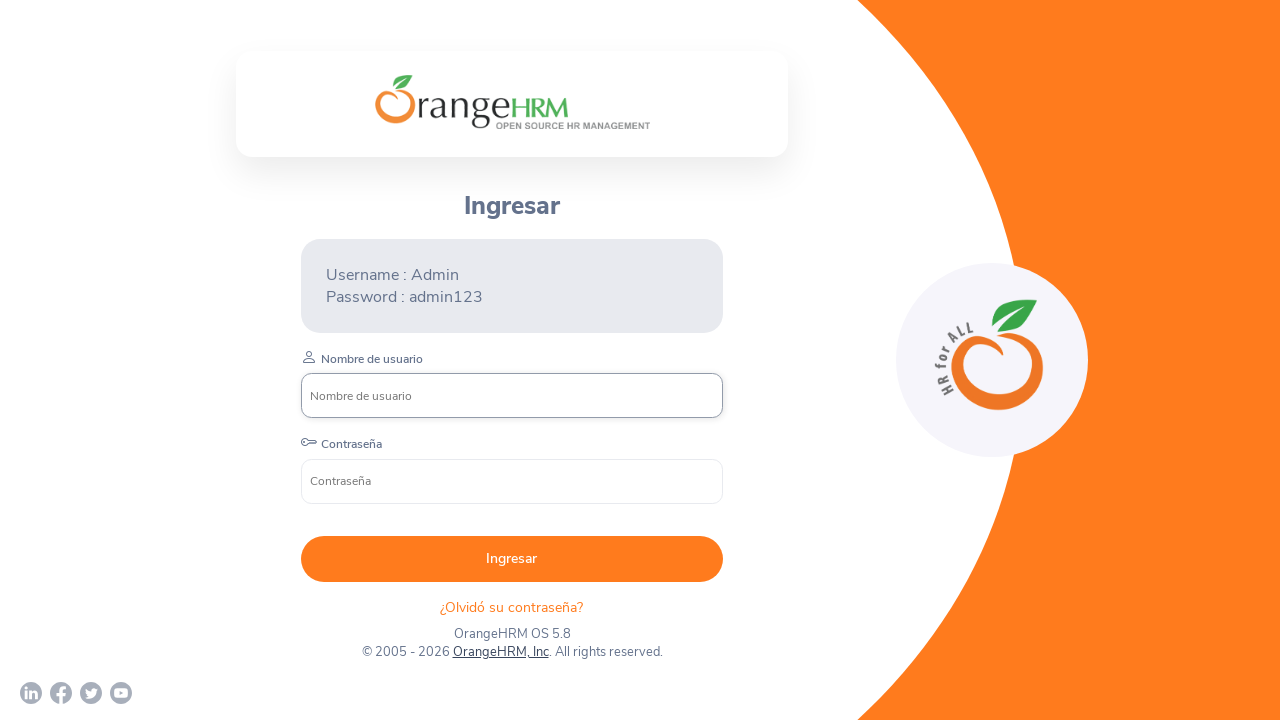

Navigated to OrangeHRM login page
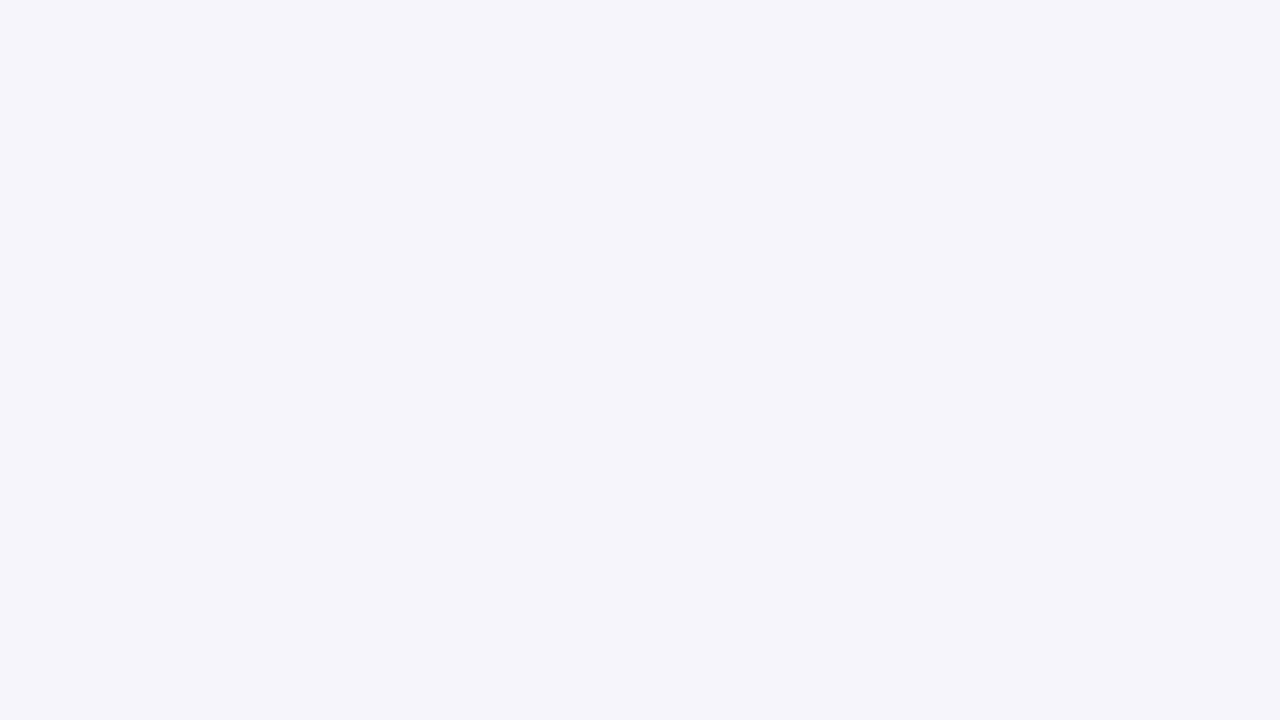

Username input field appeared on page
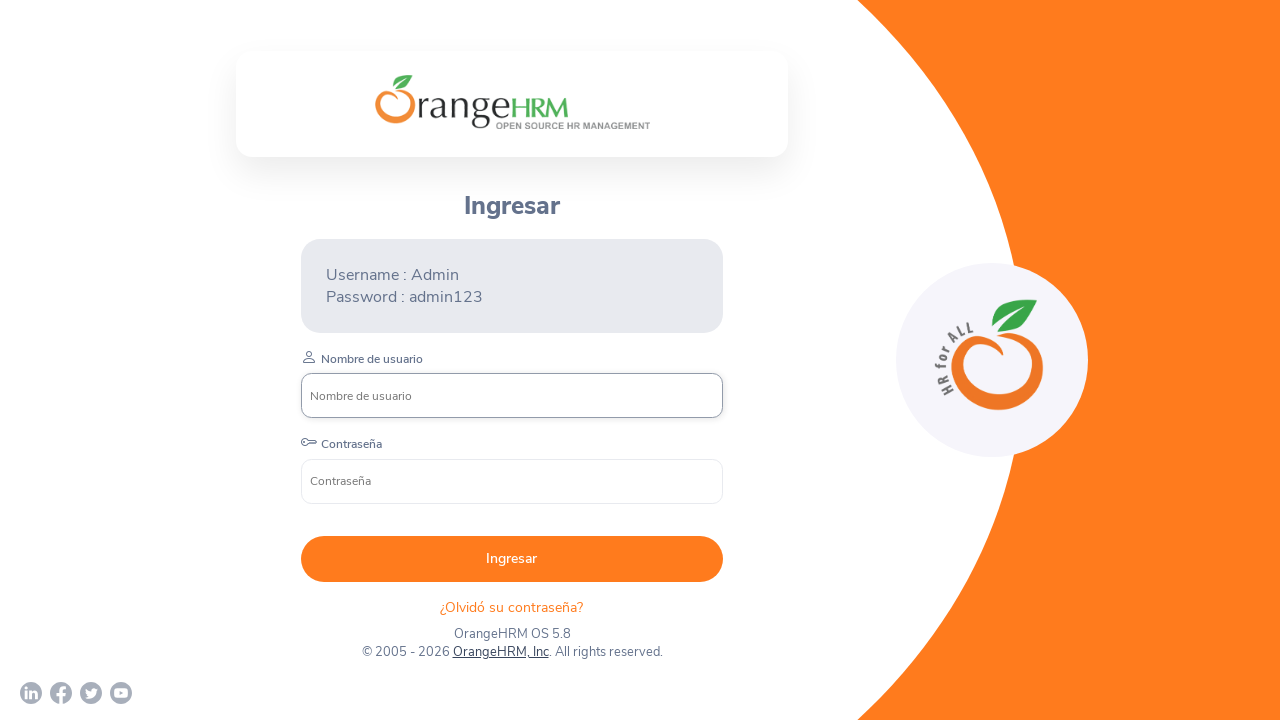

Verified username input field is visible
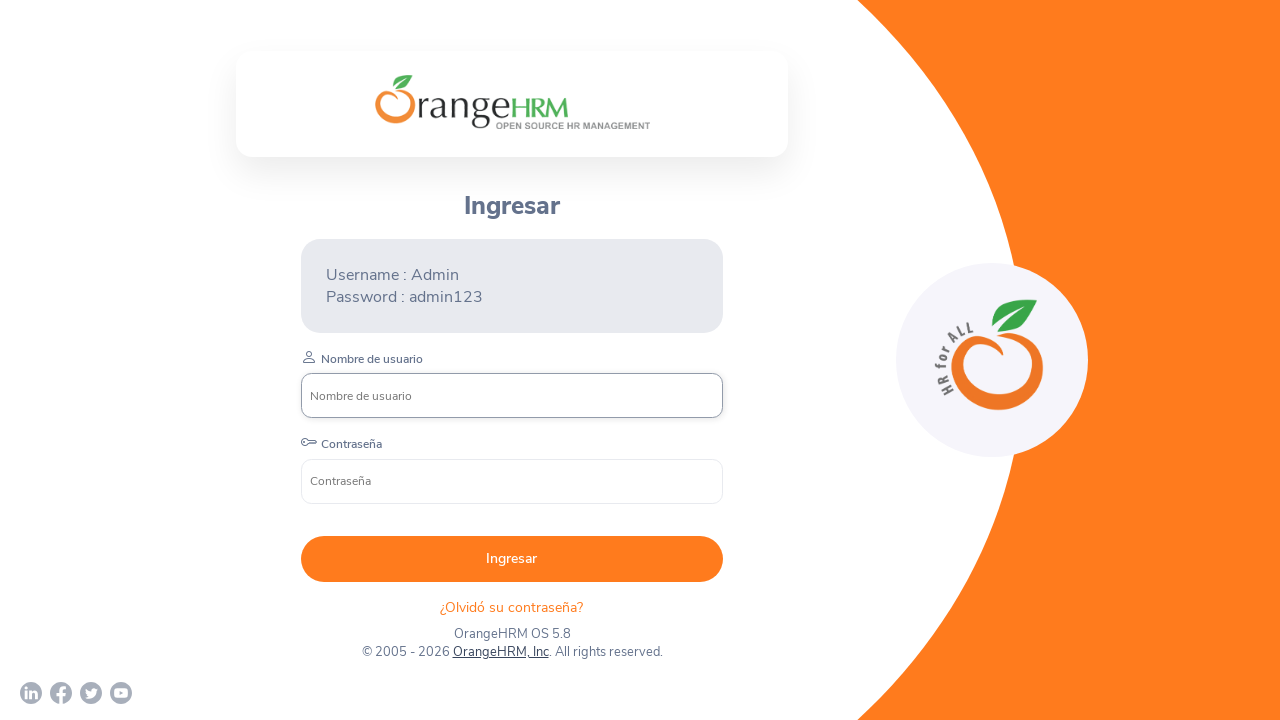

Verified username input field is enabled
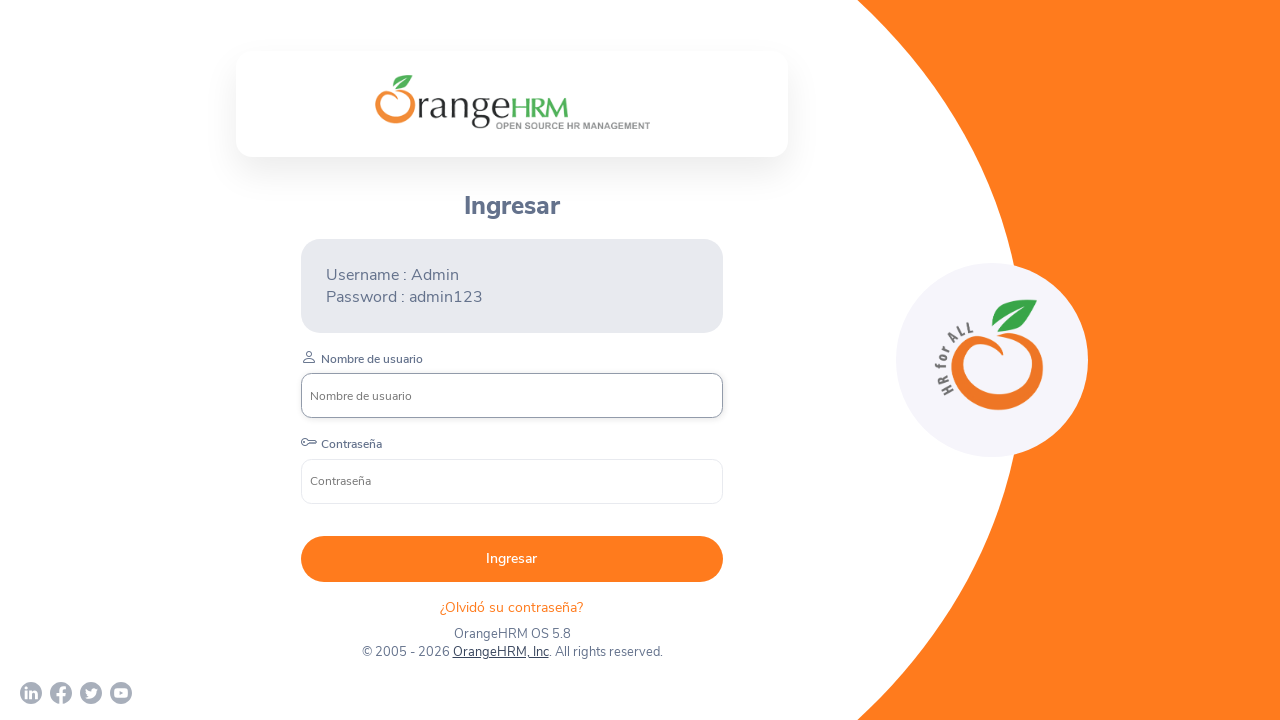

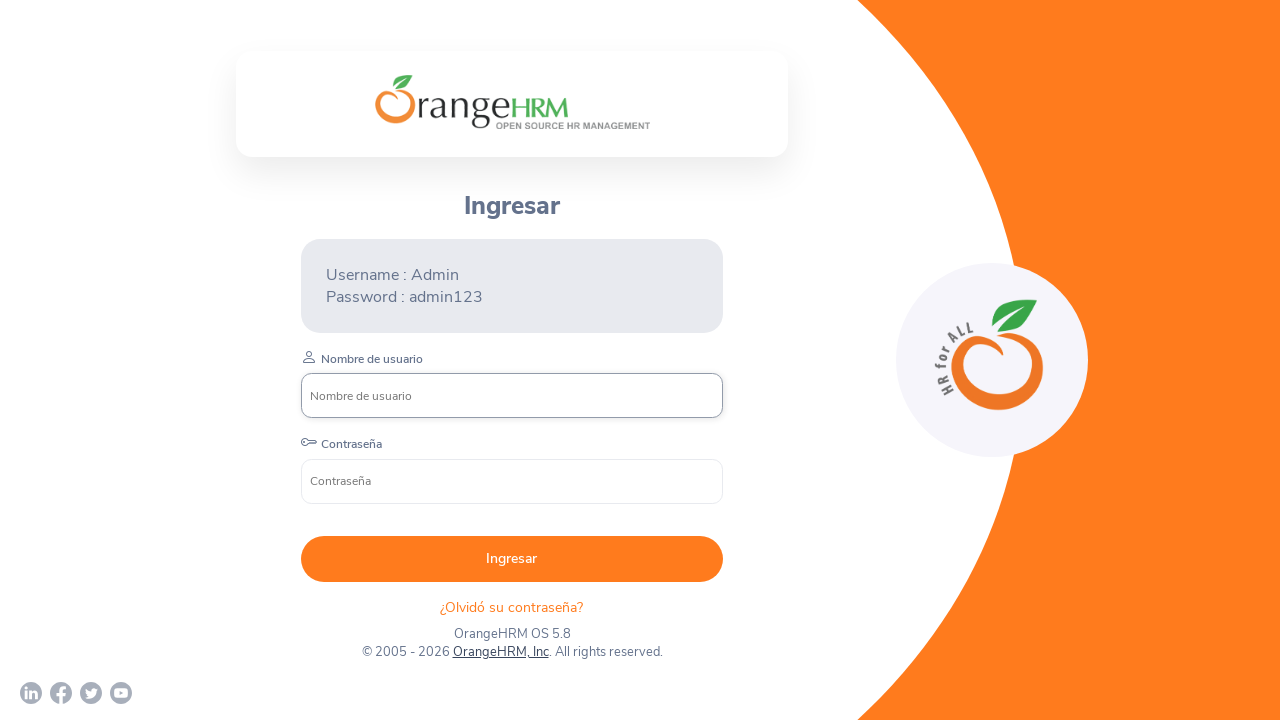